Tests various mouse interactions on Selenium's test page including drag and drop, text input with keyboard shortcuts, right-click (context click), and double-click actions.

Starting URL: https://www.selenium.dev/selenium/web/mouse_interaction.html

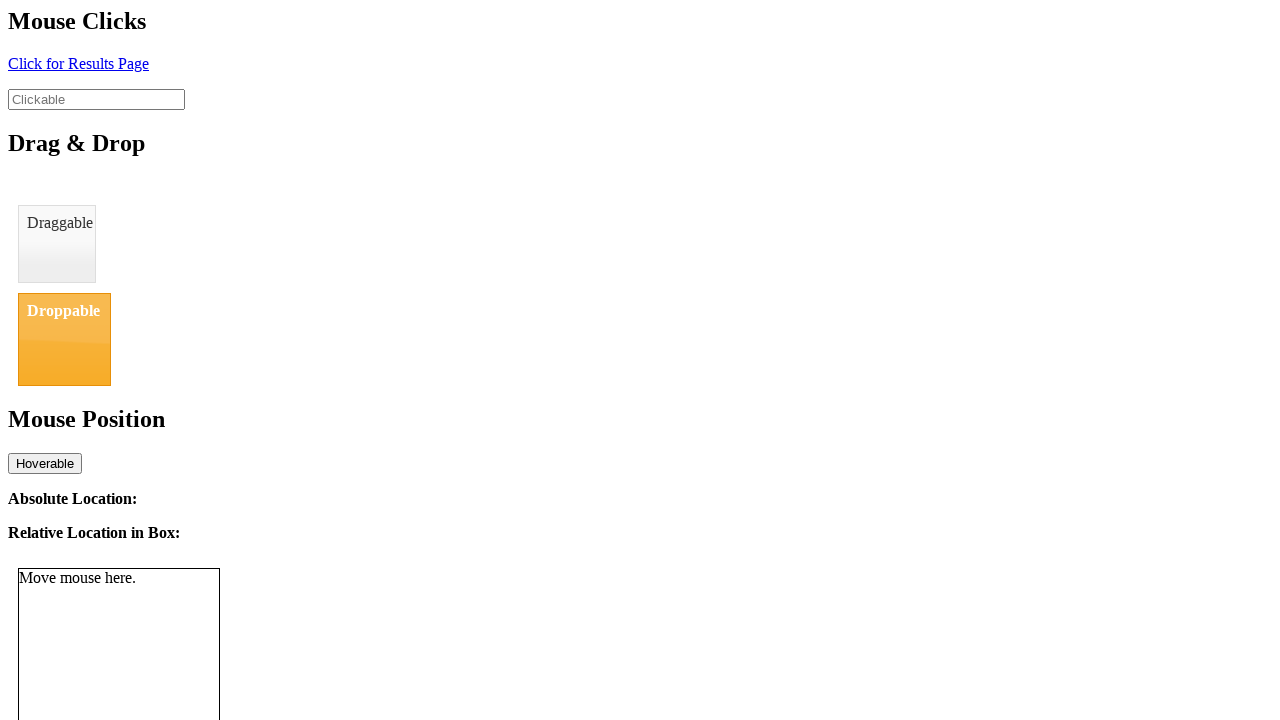

Dragged draggable element to droppable element at (64, 339)
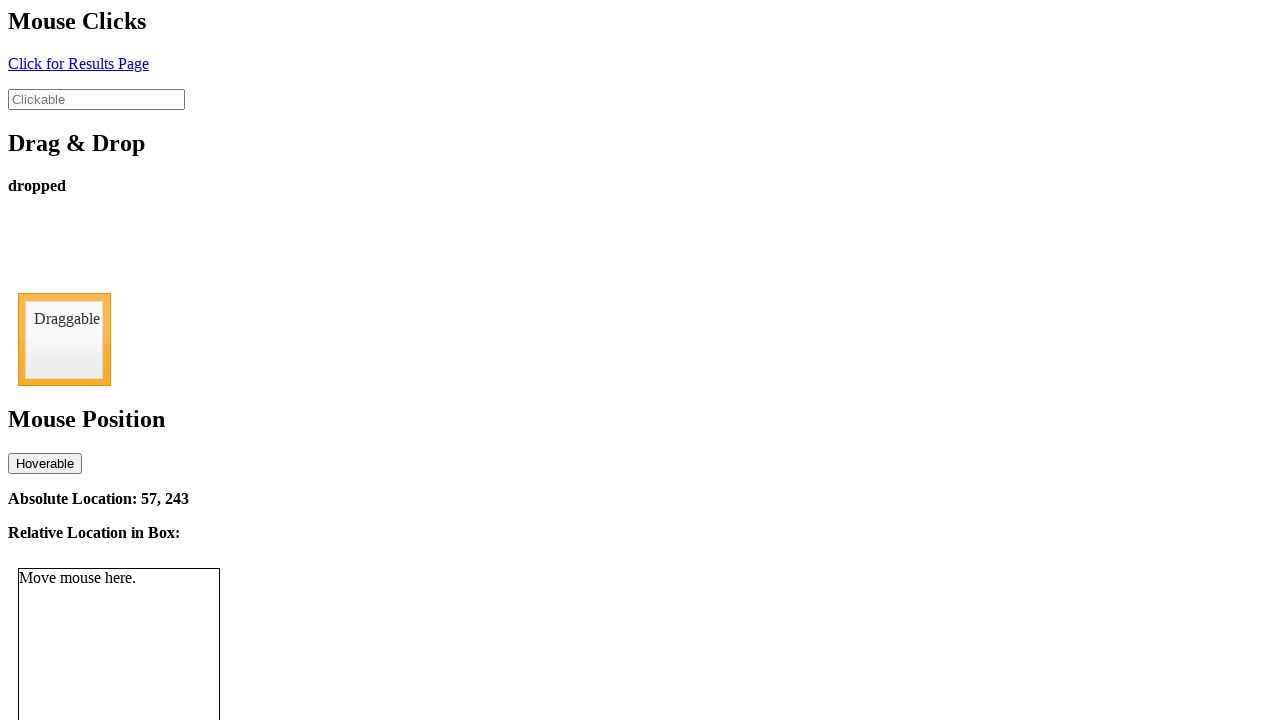

Filled textbox with 'Kavishka Piyumal' on #clickable
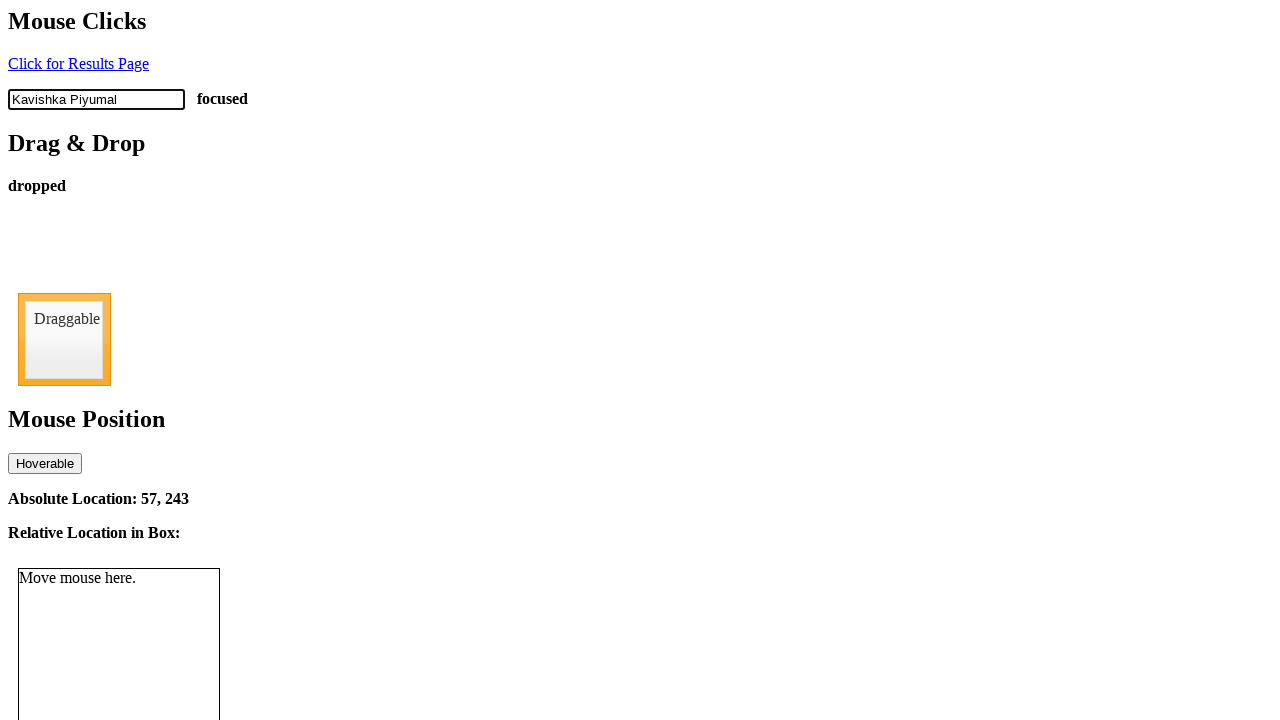

Selected all text in textbox using Ctrl+A on #clickable
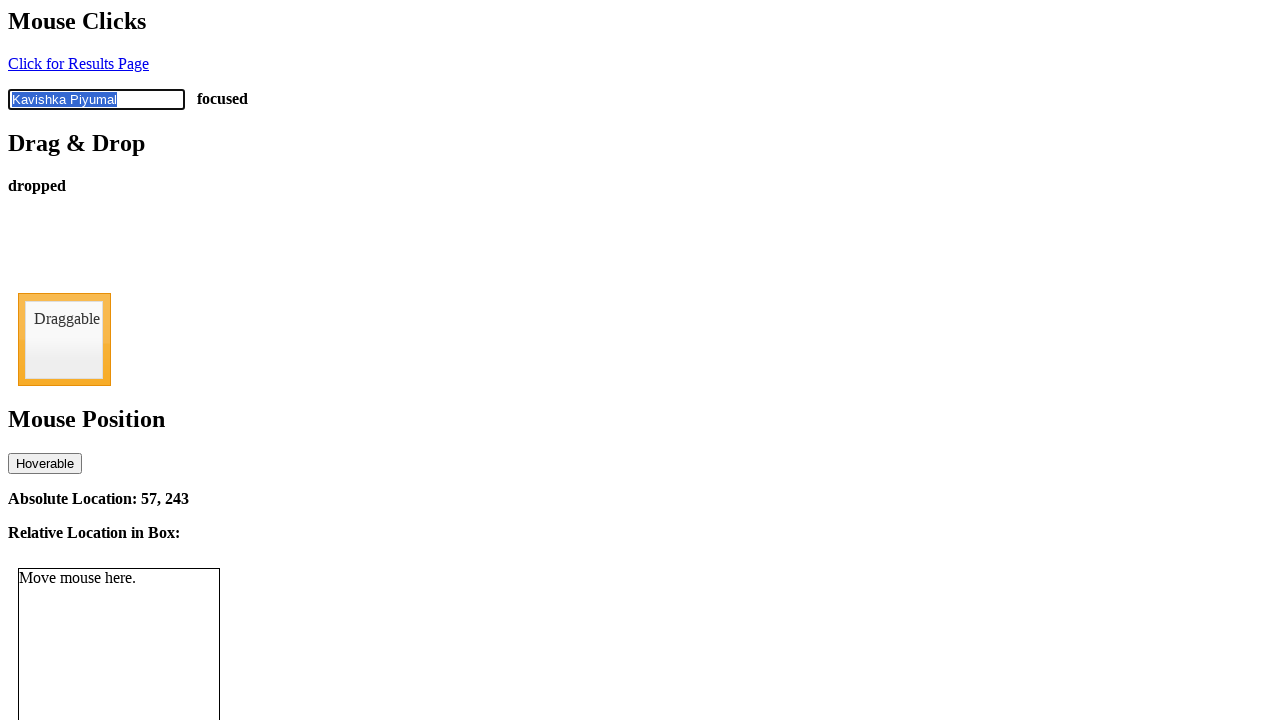

Right-clicked on click element to open context menu at (78, 63) on #click
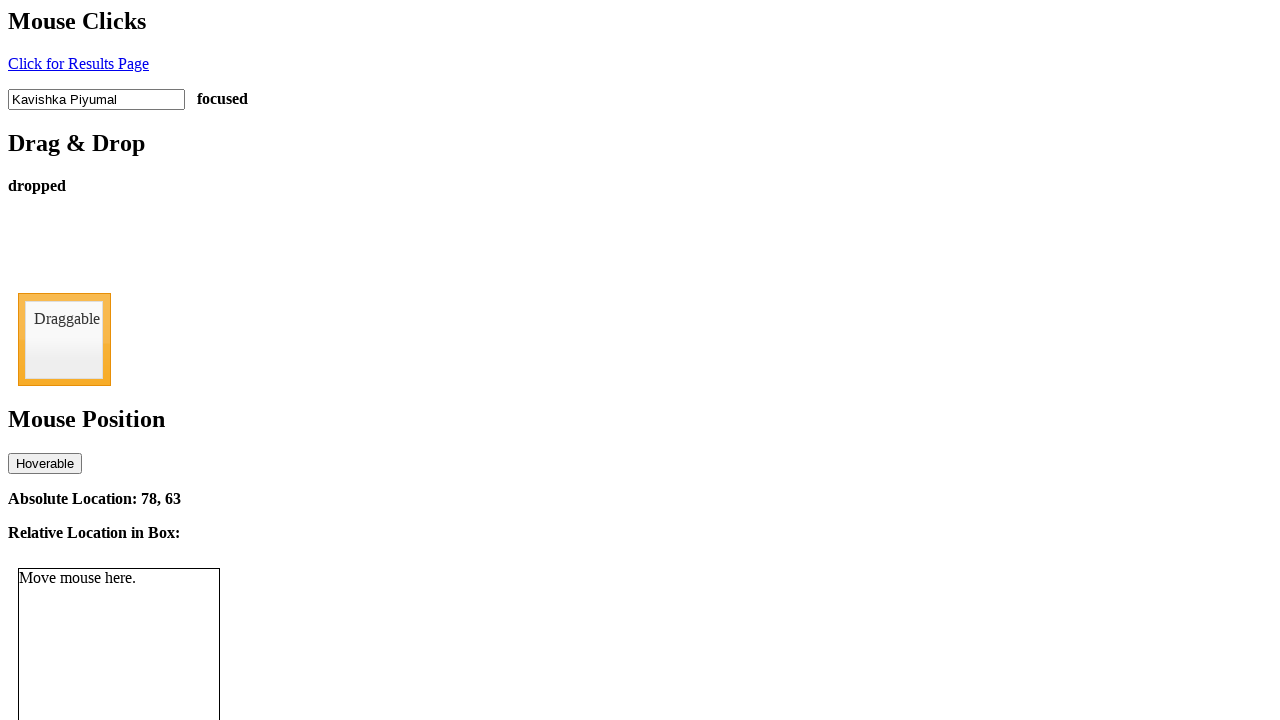

Double-clicked on click element at (78, 63) on #click
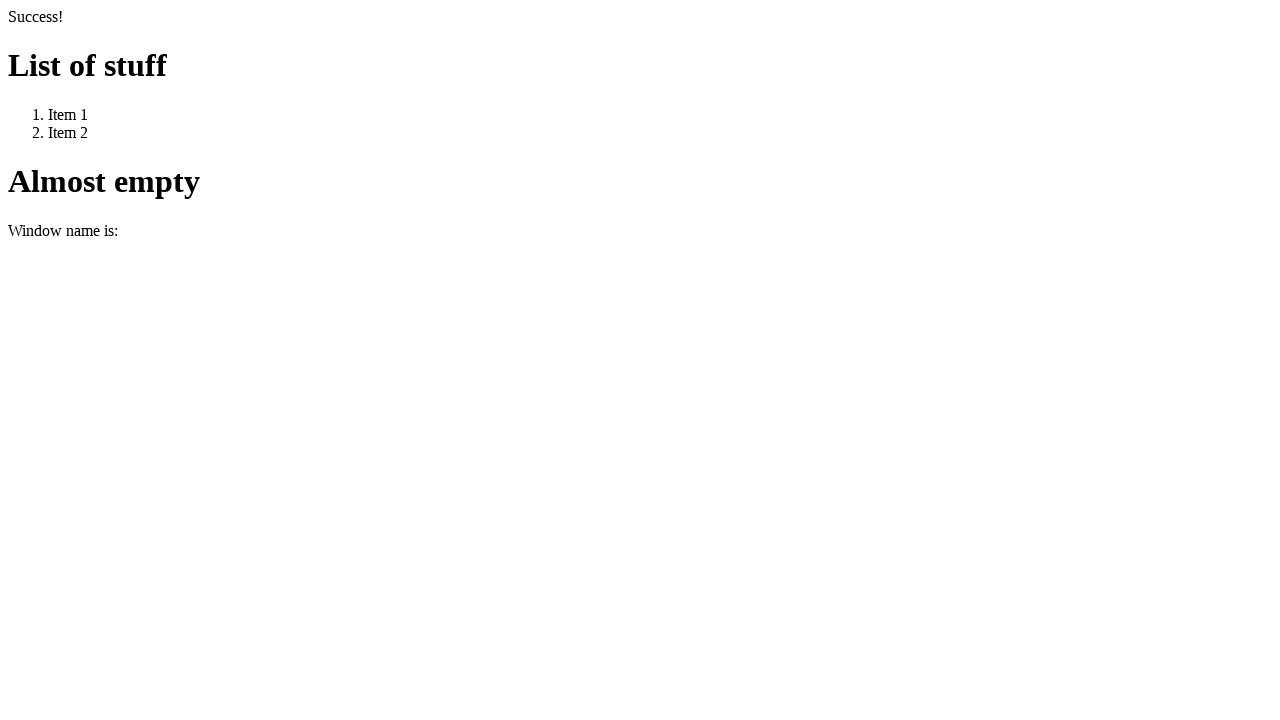

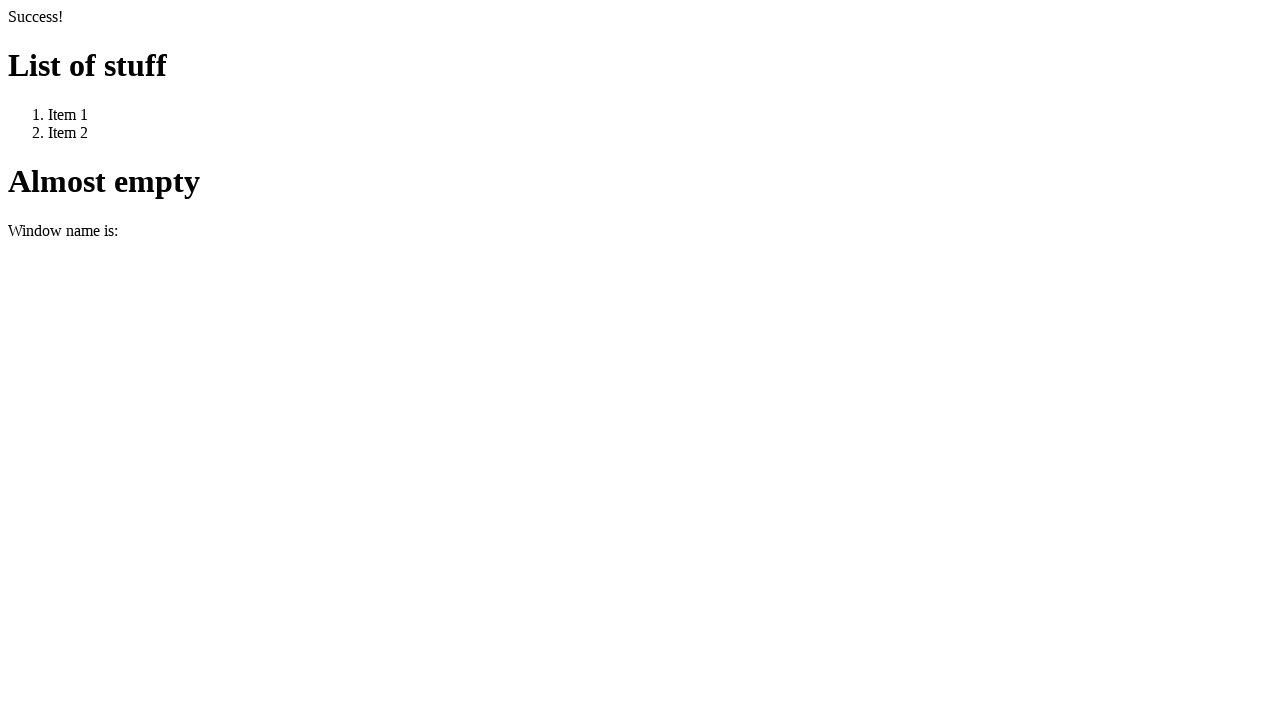